Navigates to W3Schools HTML tables page and interacts with a web table by iterating through rows and columns to locate a specific cell value ("Laughing Bacchus Winecellars").

Starting URL: https://www.w3schools.com/html/html_tables.asp

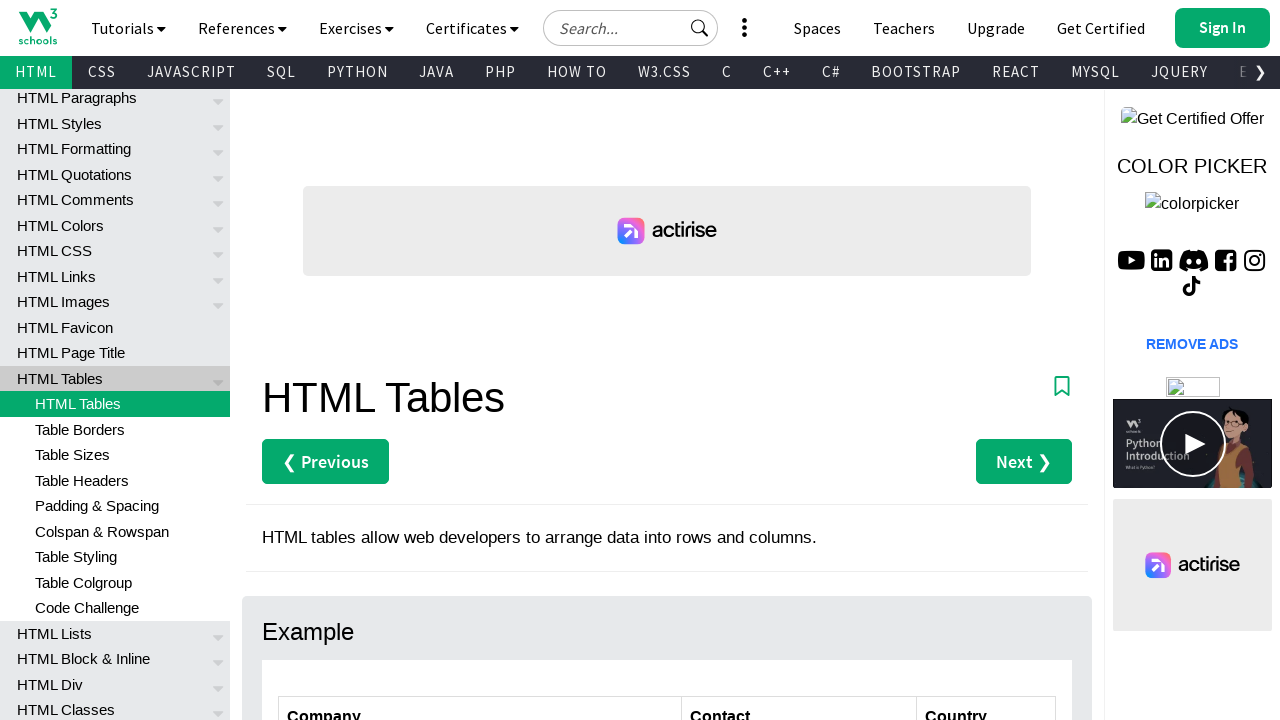

Waited for customers table to be visible
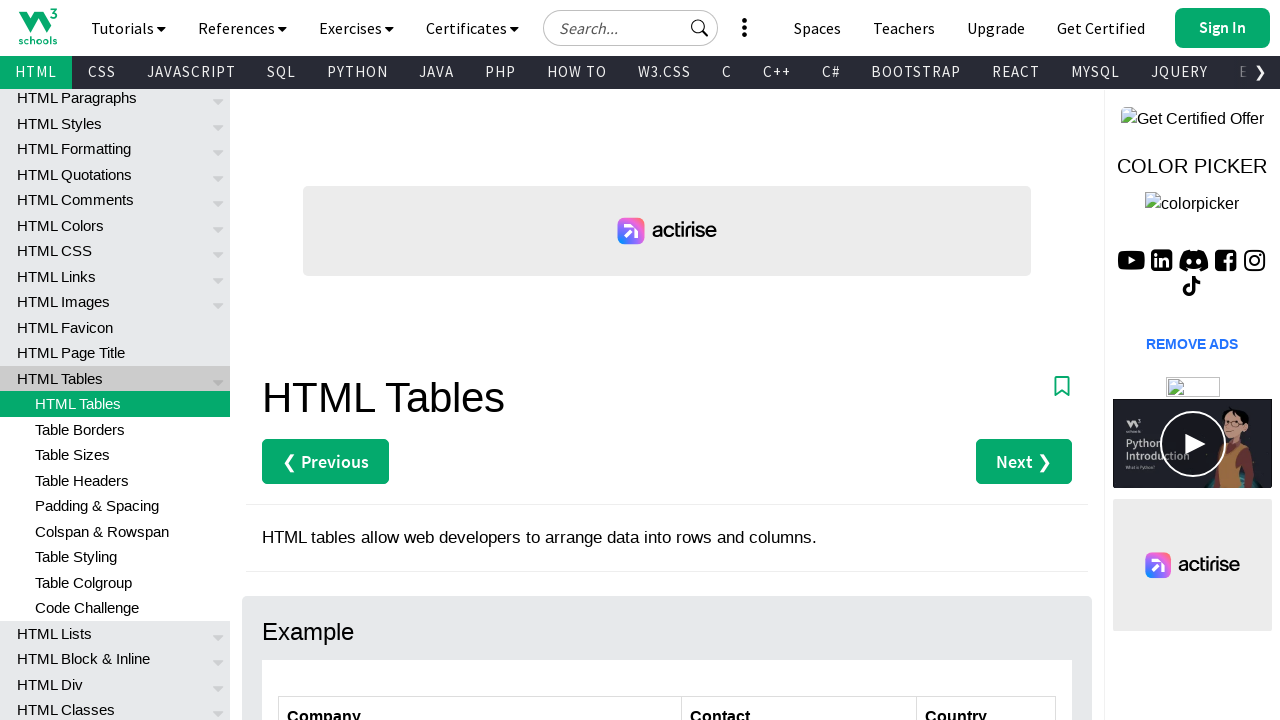

Retrieved row count from table: 7 rows
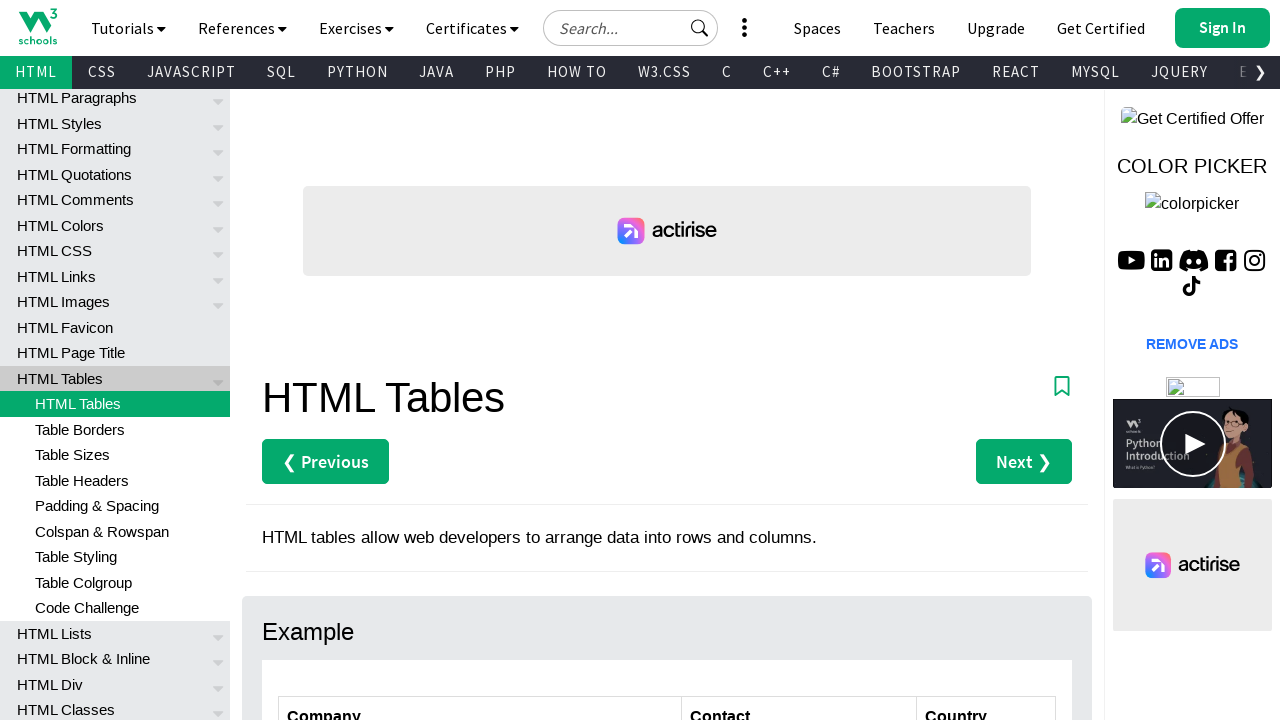

Retrieved column count from table: 3 columns
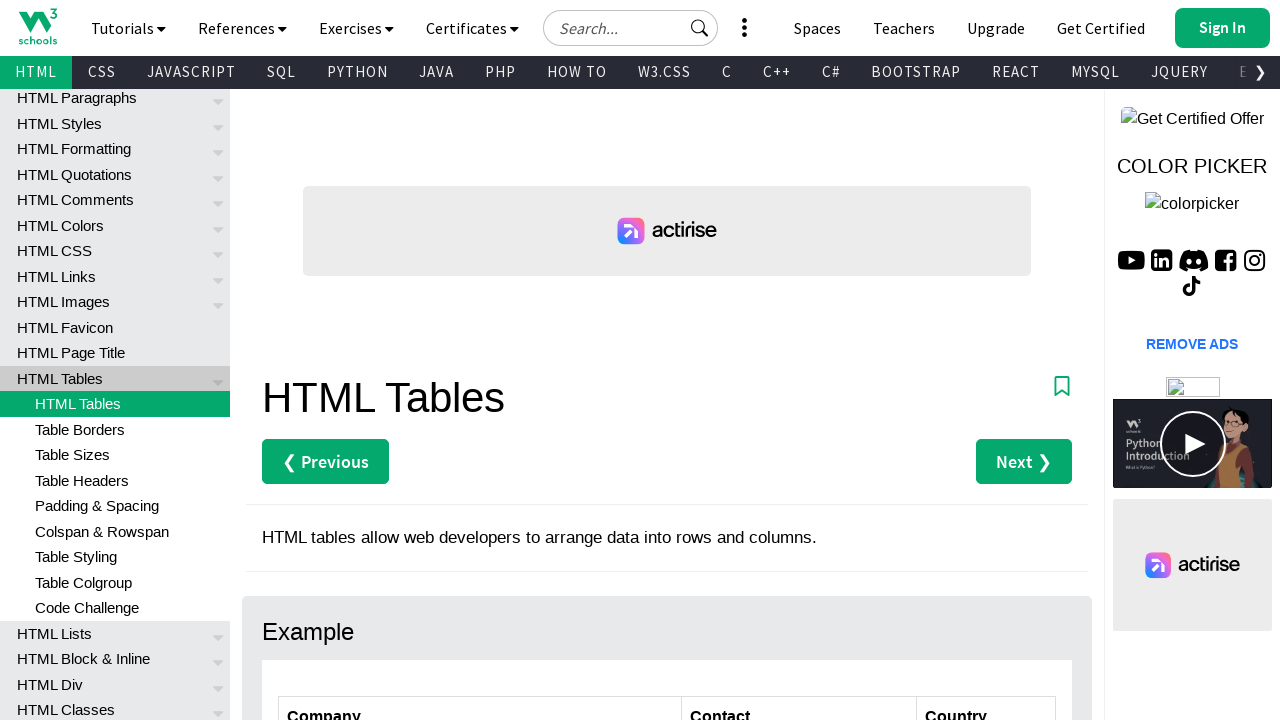

Retrieved cell text from row 1, column 1: 'Alfreds Futterkiste'
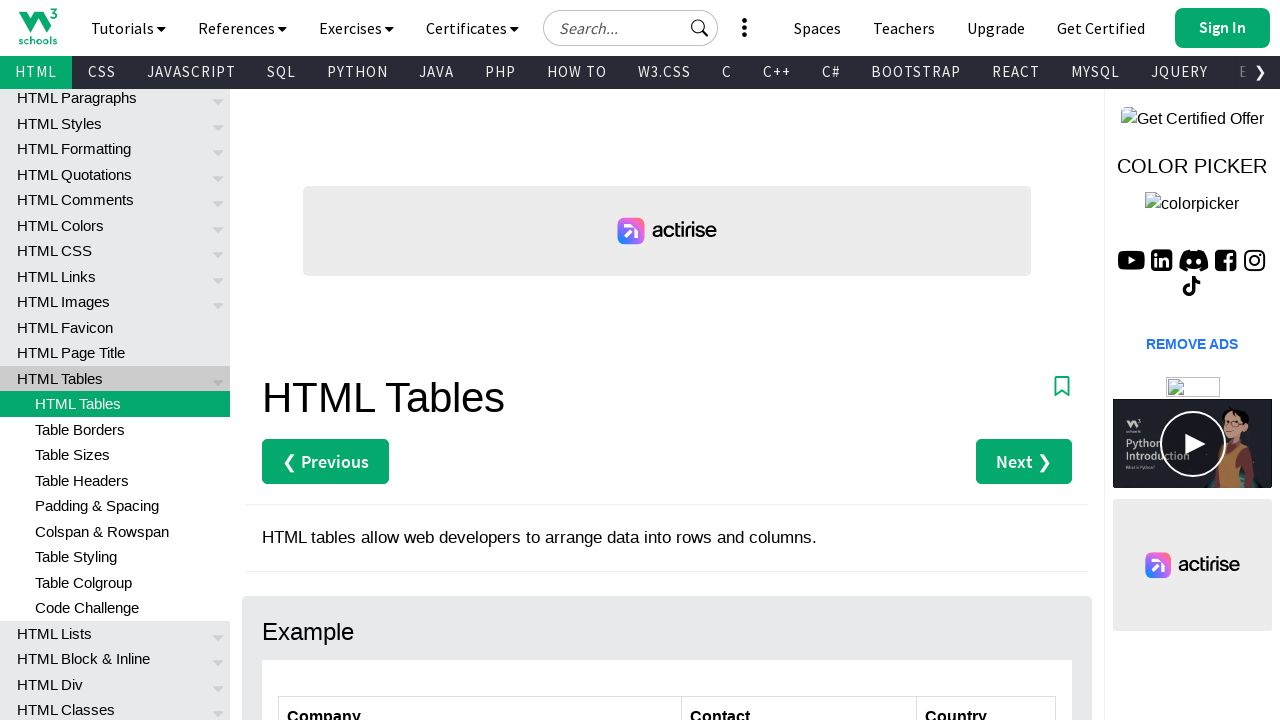

Retrieved cell text from row 1, column 2: 'Maria Anders'
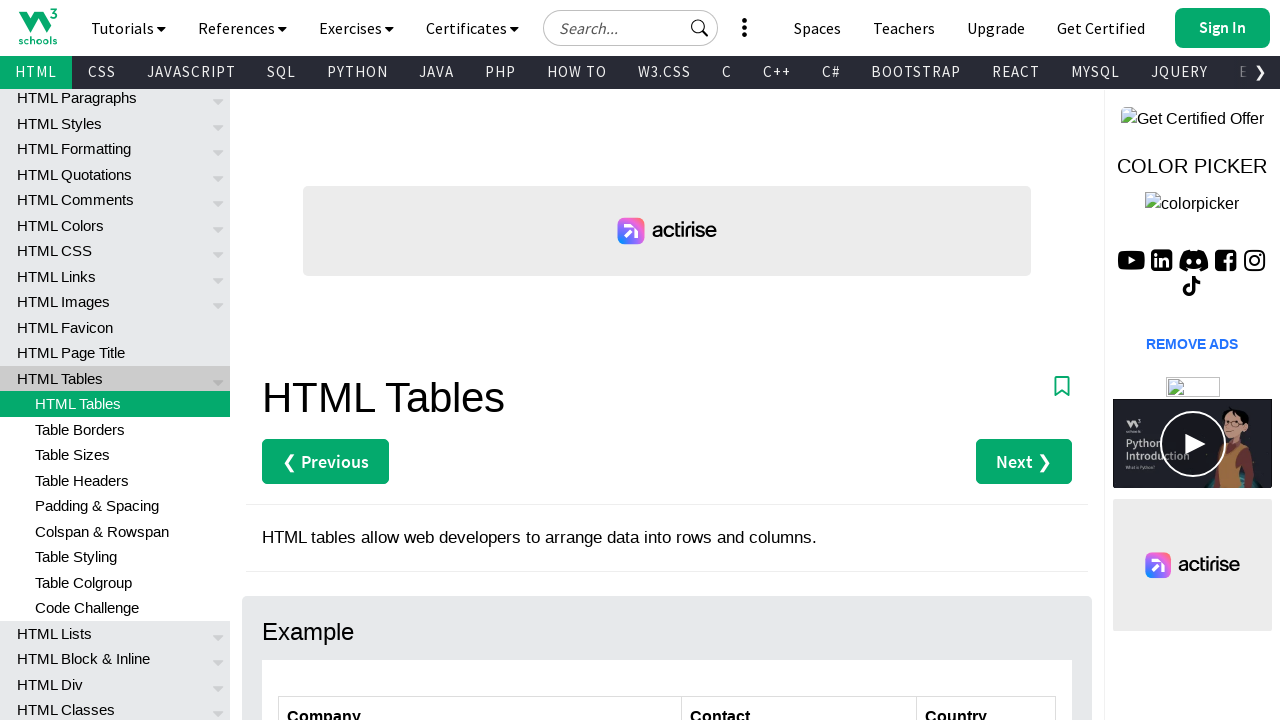

Retrieved cell text from row 1, column 3: 'Germany'
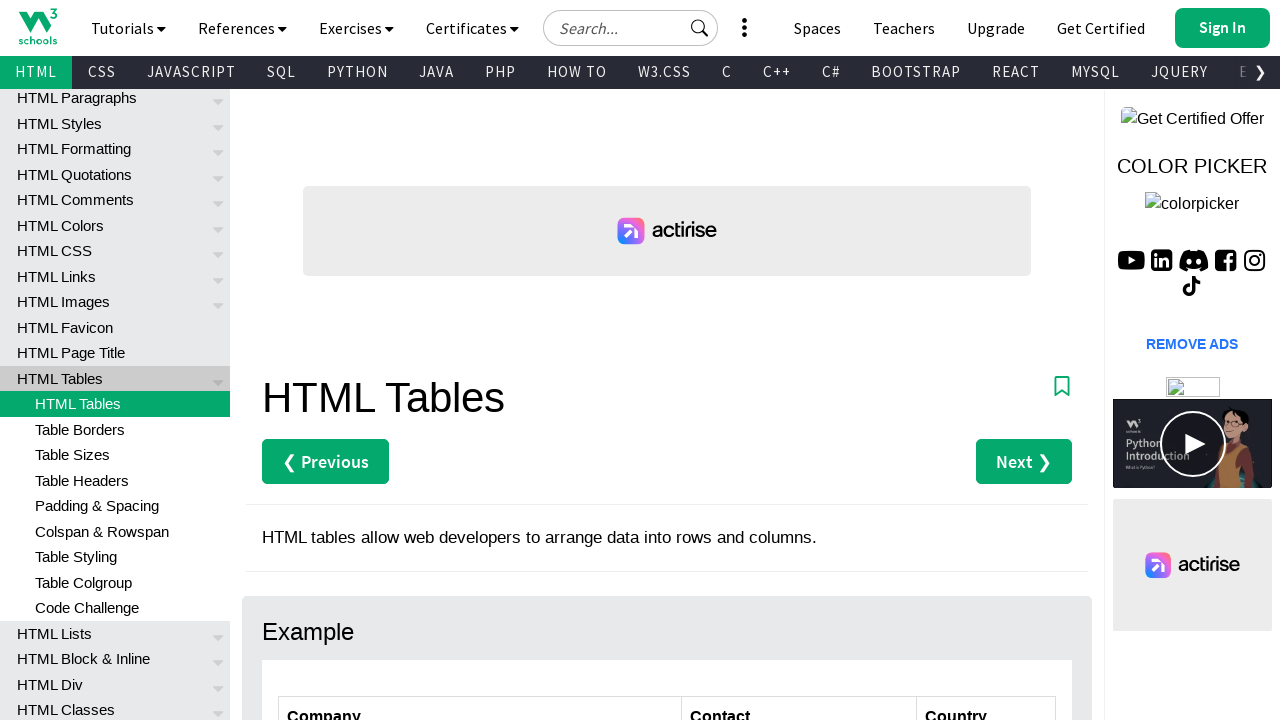

Retrieved cell text from row 2, column 1: 'Centro comercial Moctezuma'
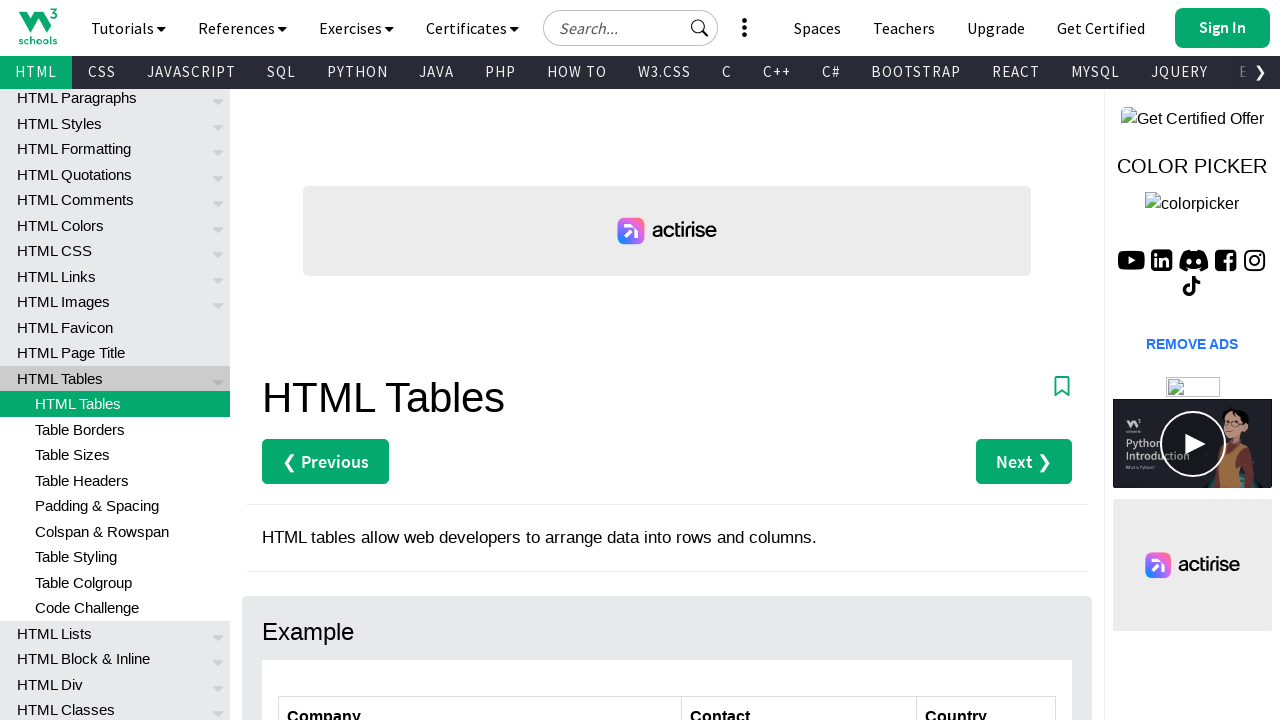

Retrieved cell text from row 2, column 2: 'Francisco Chang'
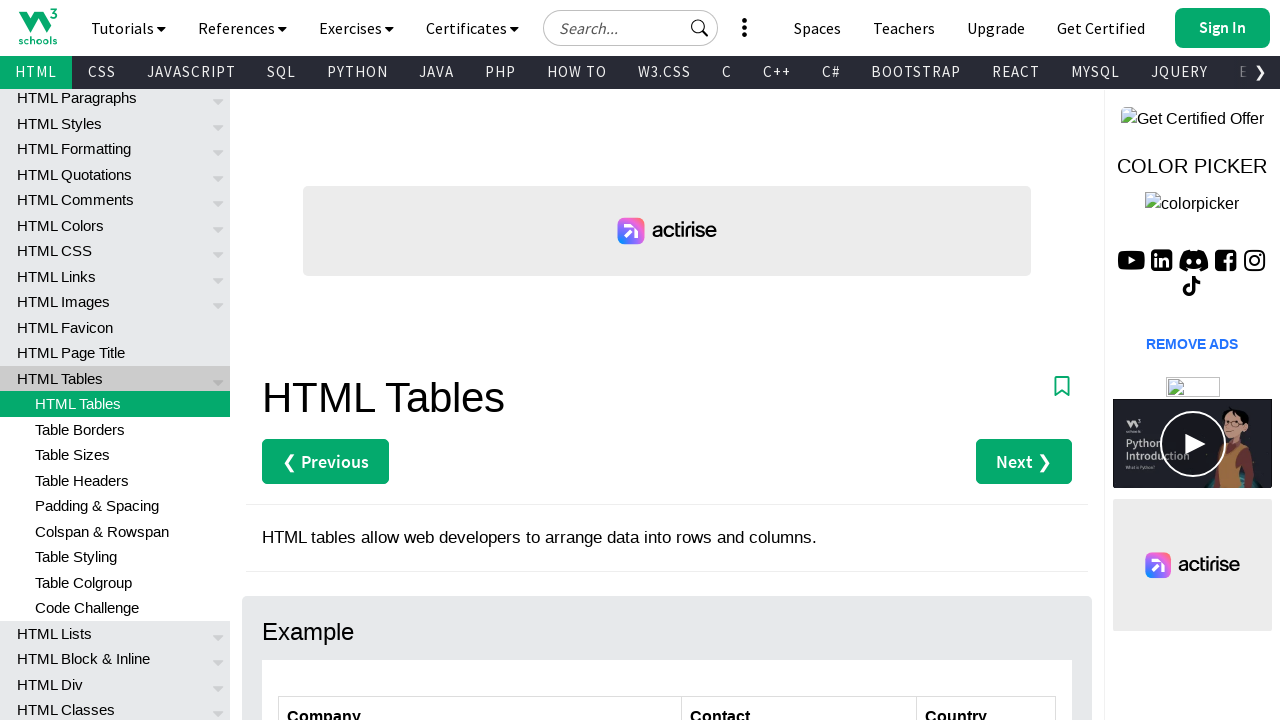

Retrieved cell text from row 2, column 3: 'Mexico'
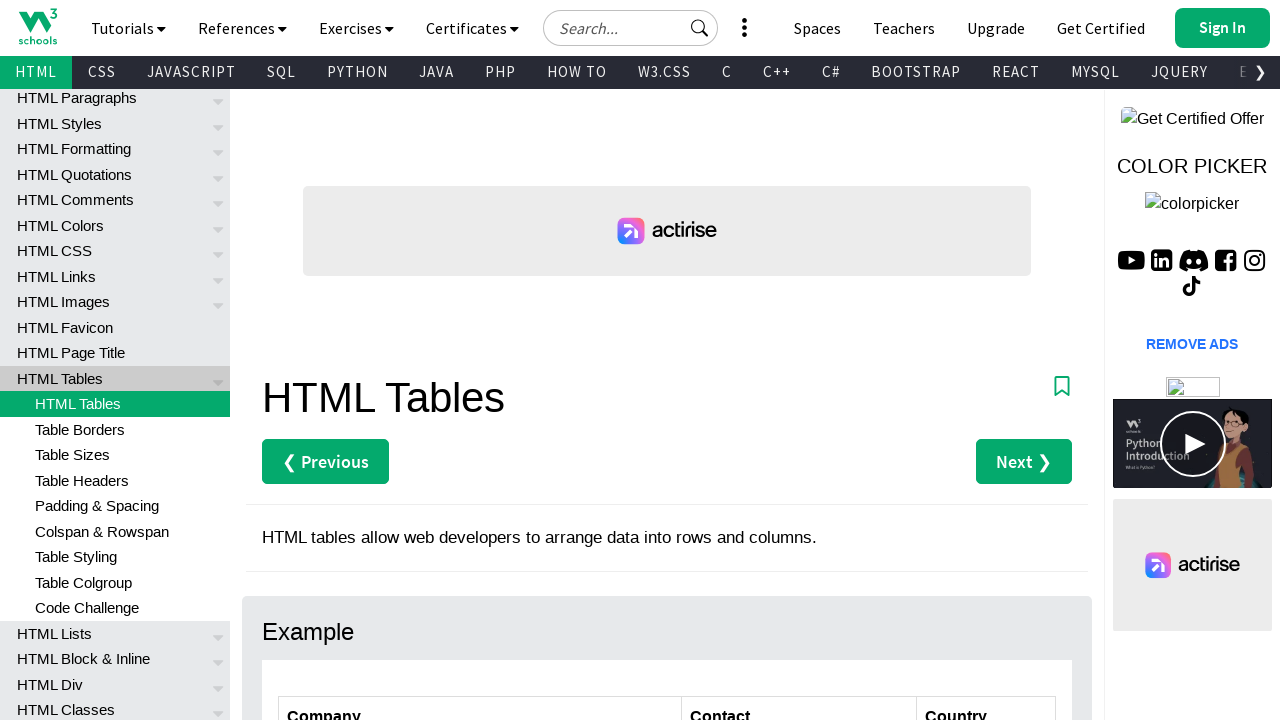

Retrieved cell text from row 3, column 1: 'Ernst Handel'
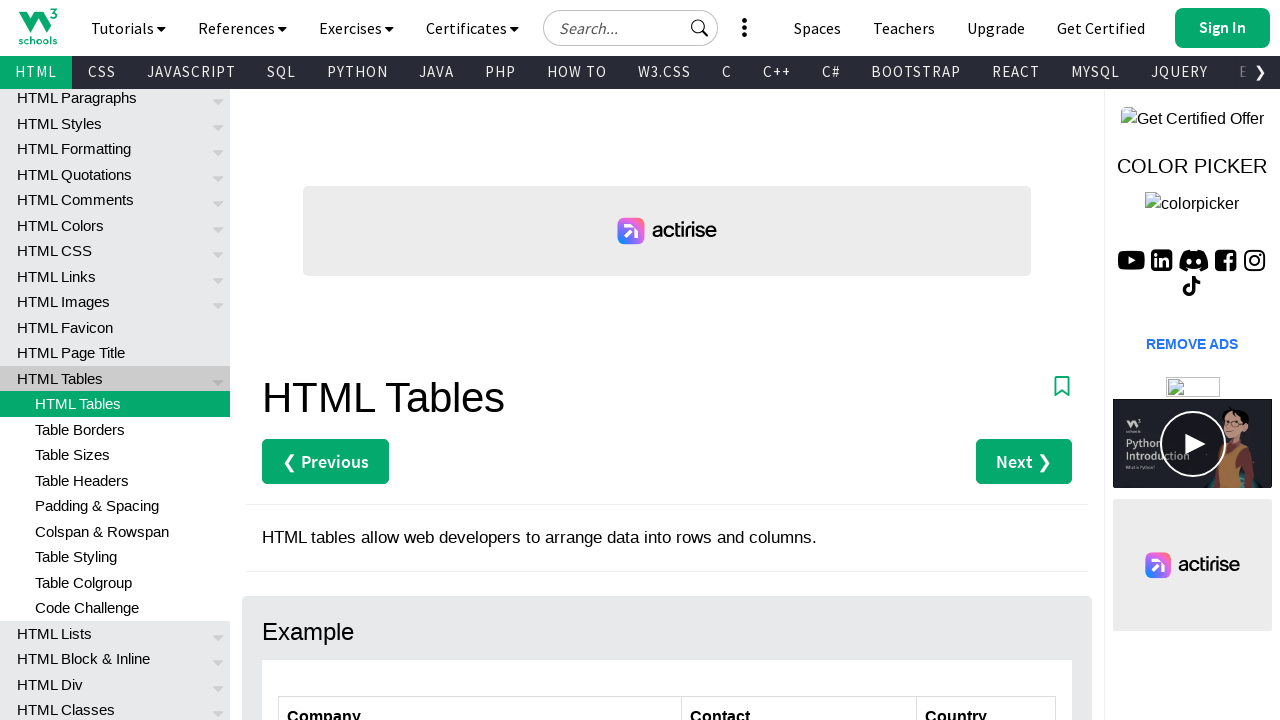

Retrieved cell text from row 3, column 2: 'Roland Mendel'
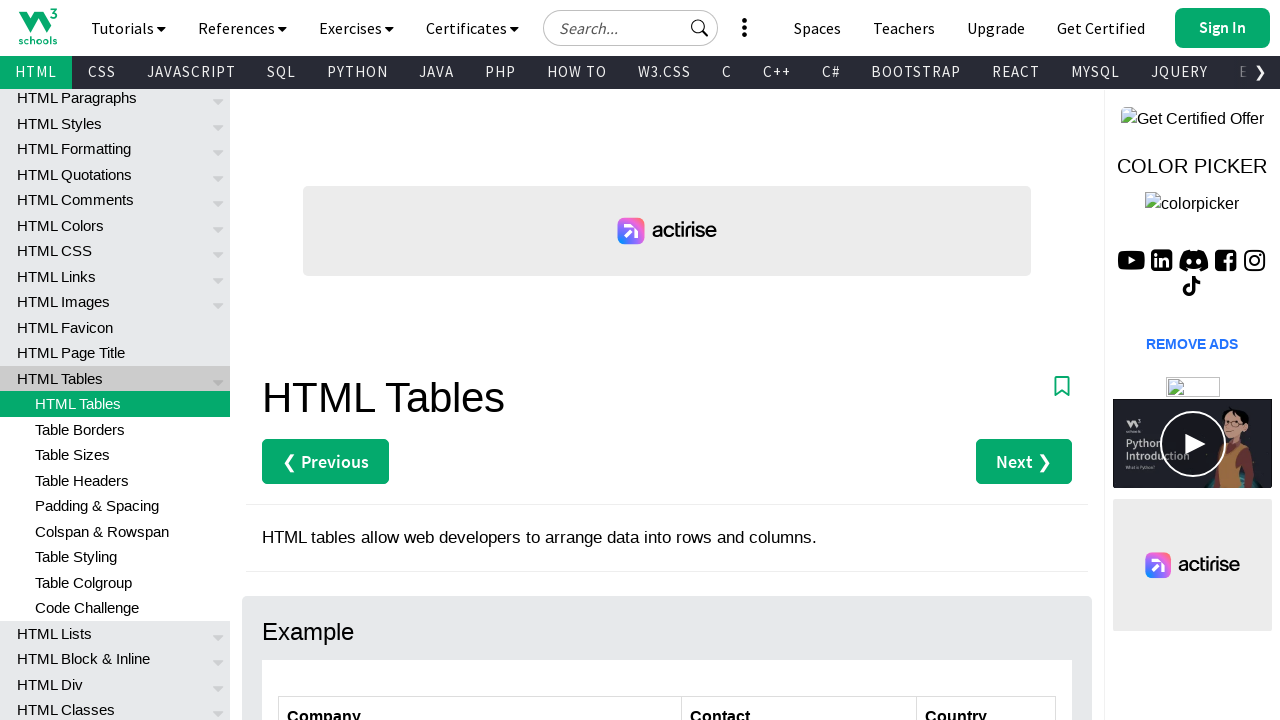

Retrieved cell text from row 3, column 3: 'Austria'
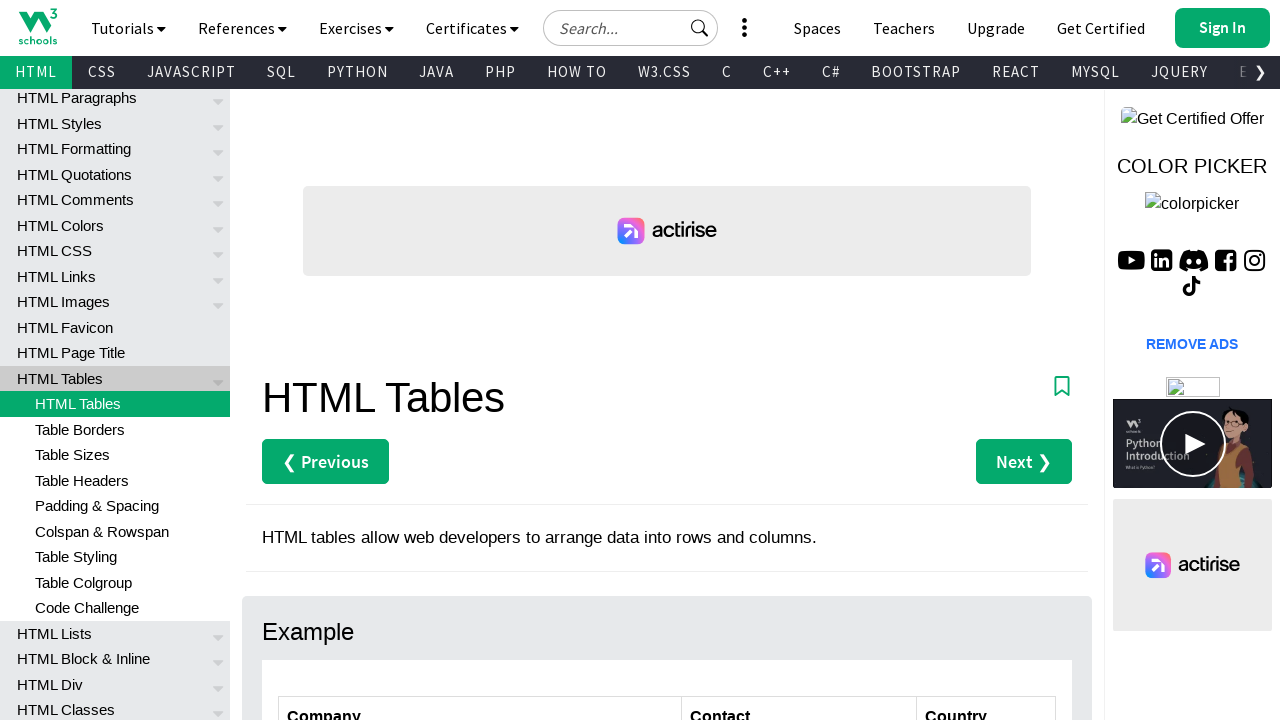

Retrieved cell text from row 4, column 1: 'Island Trading'
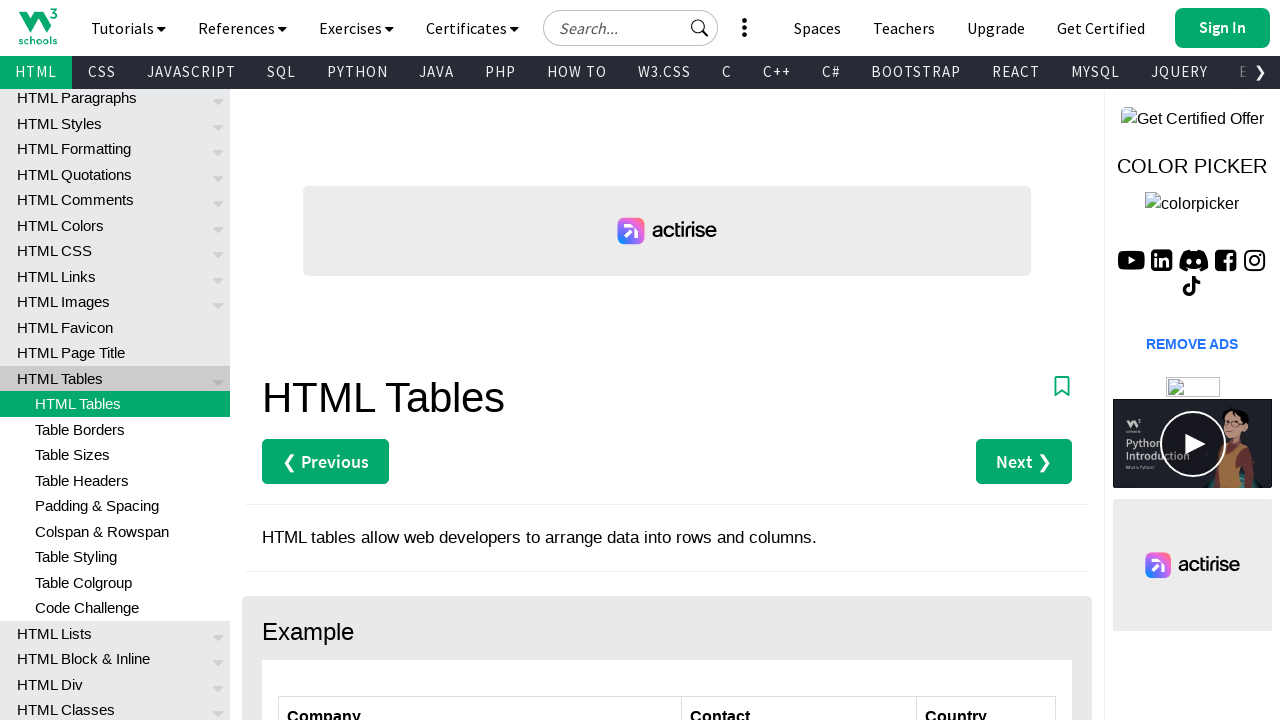

Retrieved cell text from row 4, column 2: 'Helen Bennett'
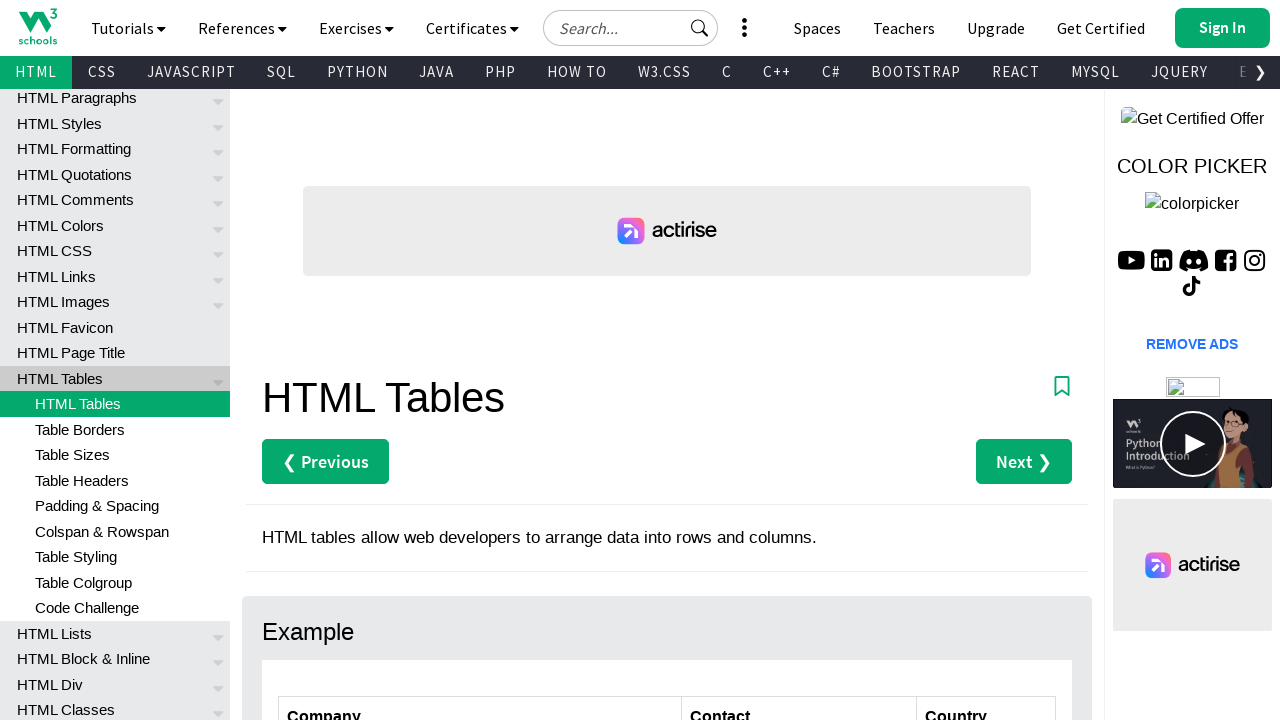

Retrieved cell text from row 4, column 3: 'UK'
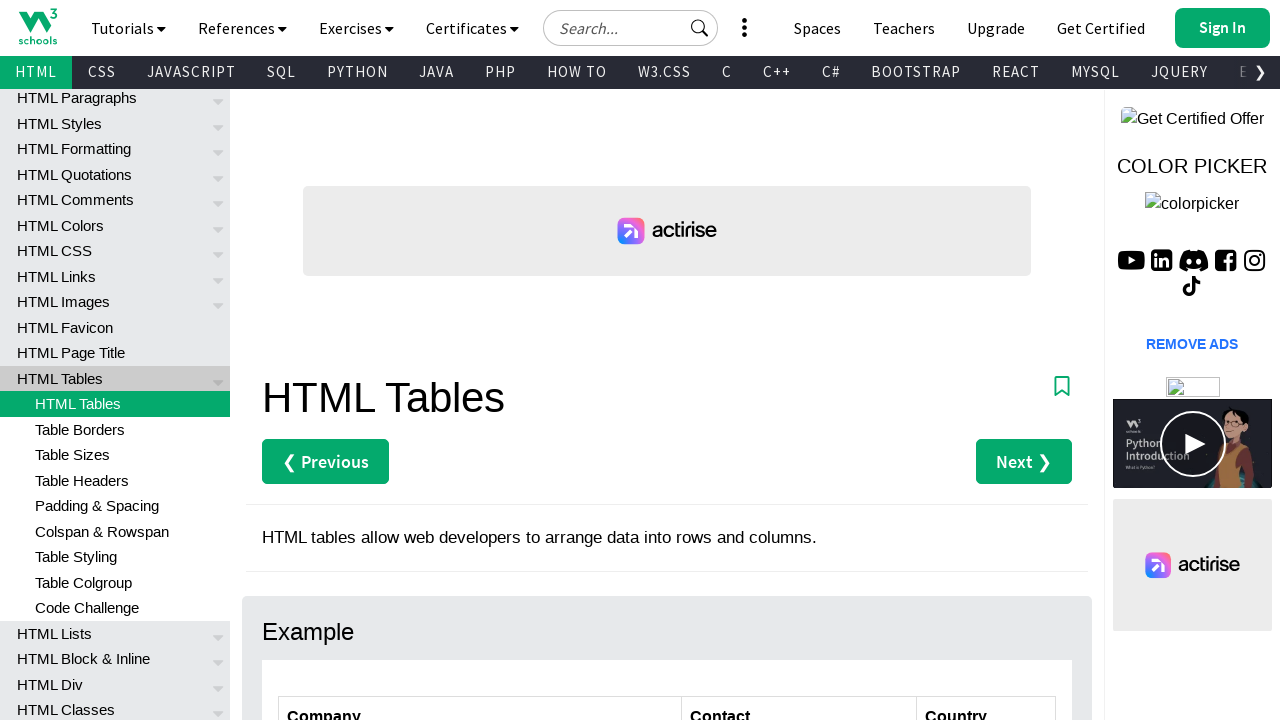

Retrieved cell text from row 5, column 1: 'Laughing Bacchus Winecellars'
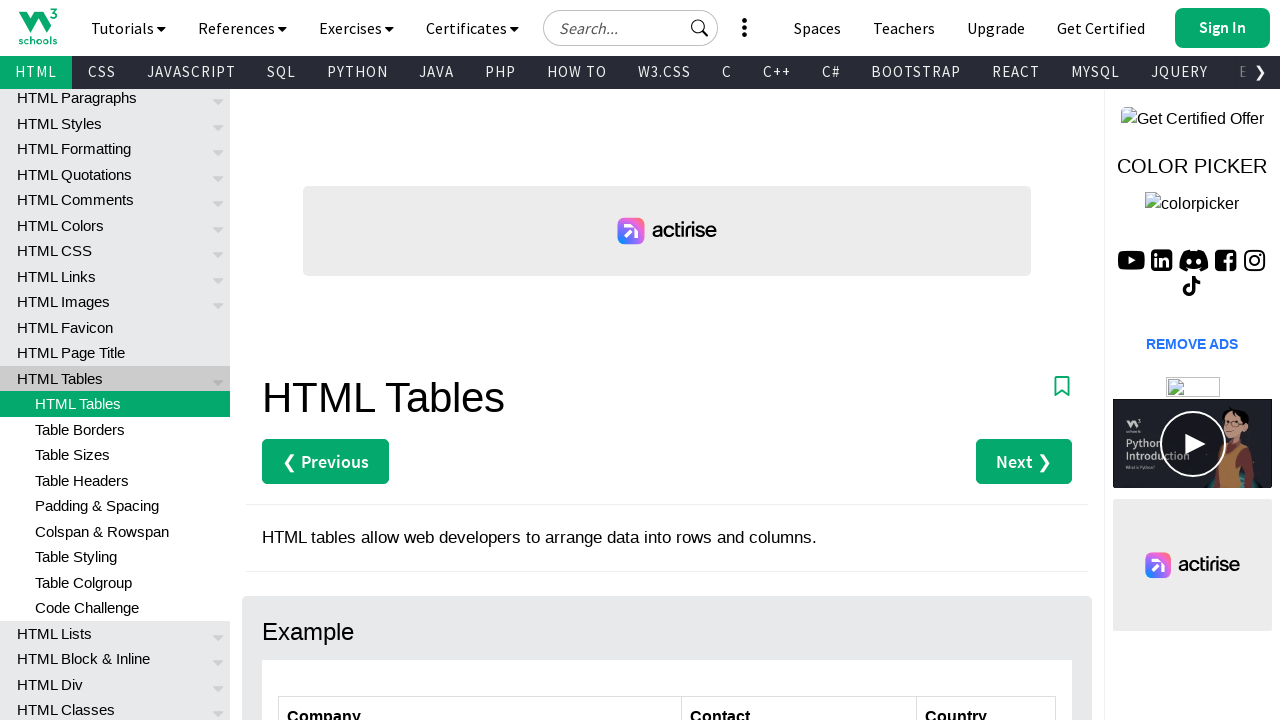

Found target value 'Laughing Bacchus Winecellars' at row 5, column 1 and scrolled into view
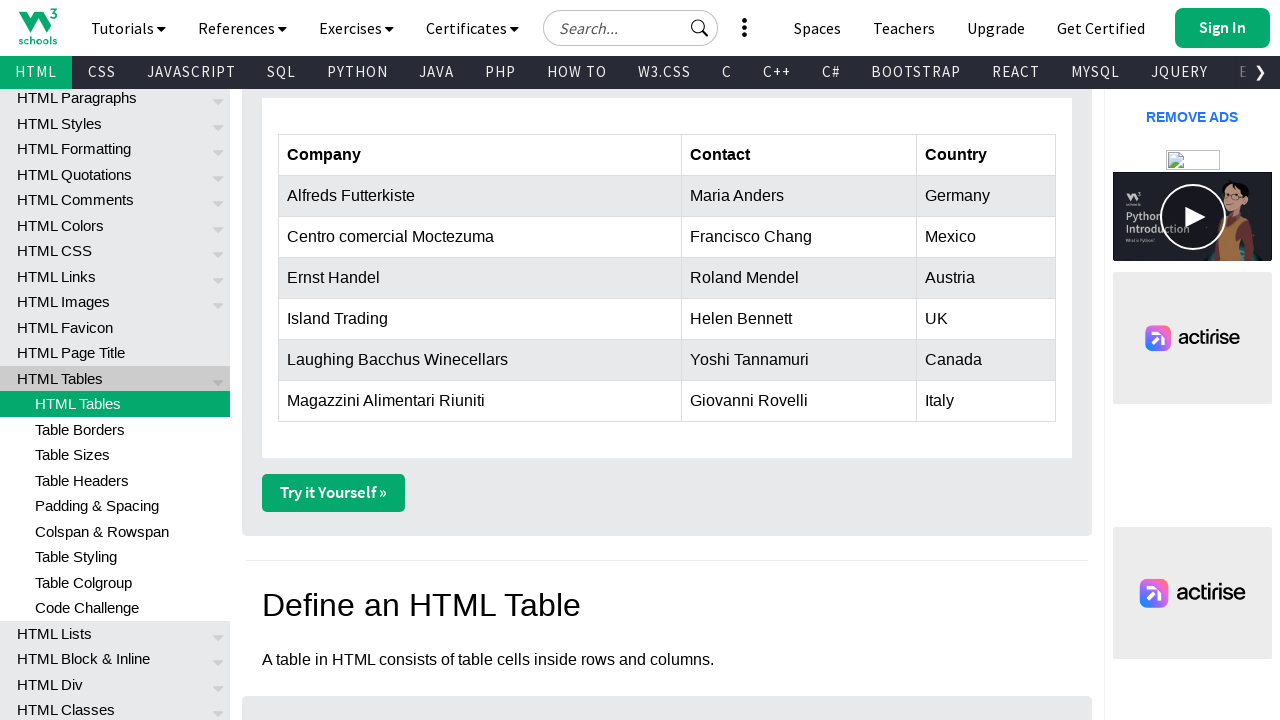

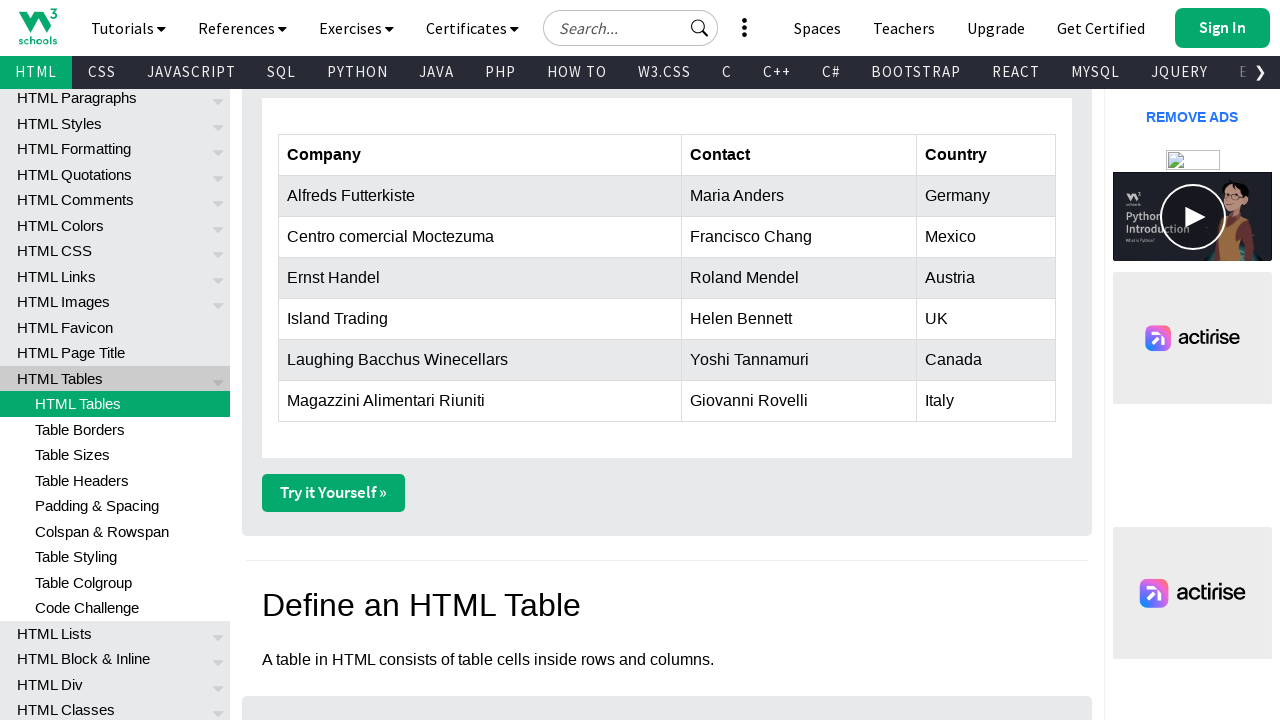